Tests the search functionality on YMCA Cape Cod website by searching for 'pool' and navigating to the swimming programs page

Starting URL: https://ymcacapecod.org/

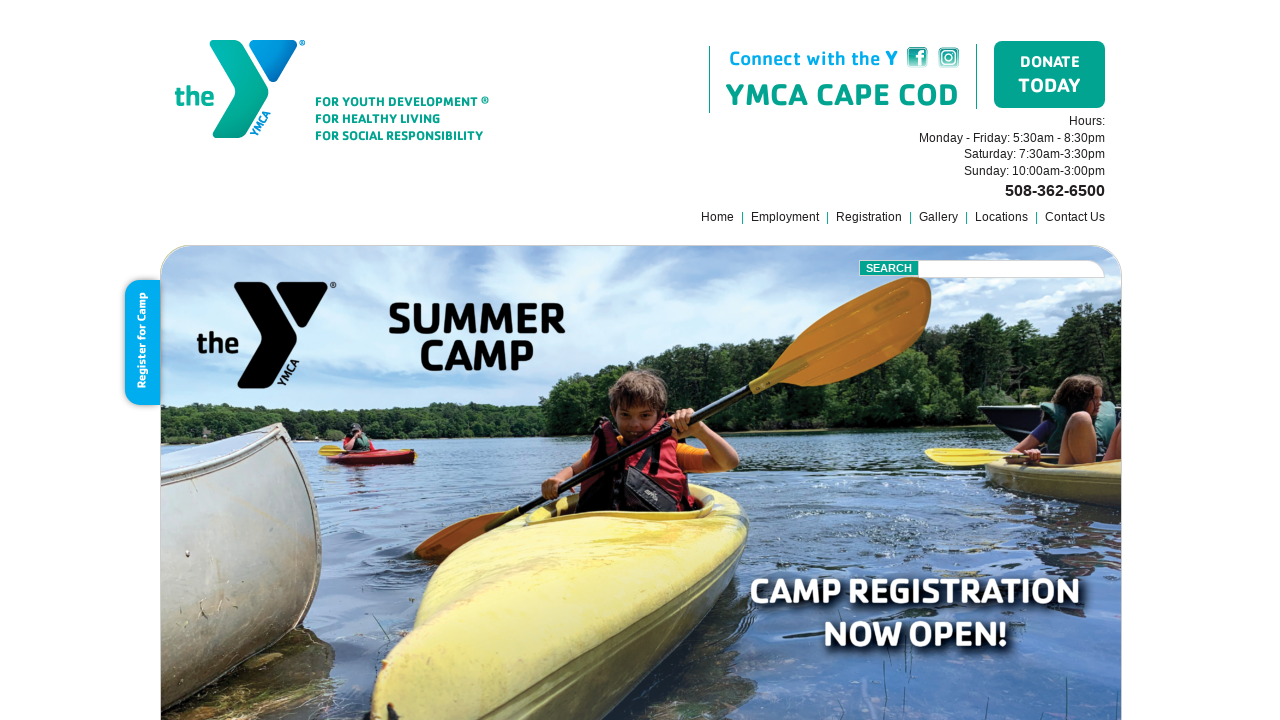

Filled search field with 'pool' on .field
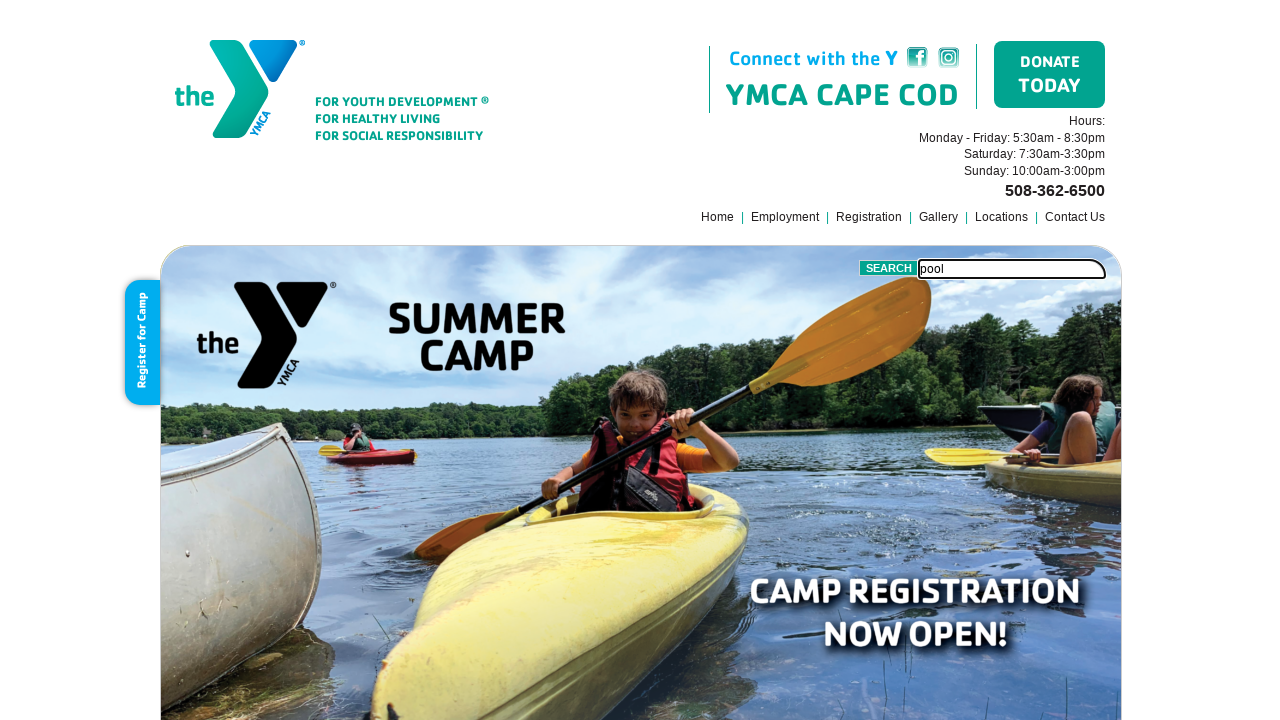

Clicked search submit button at (889, 268) on .submit
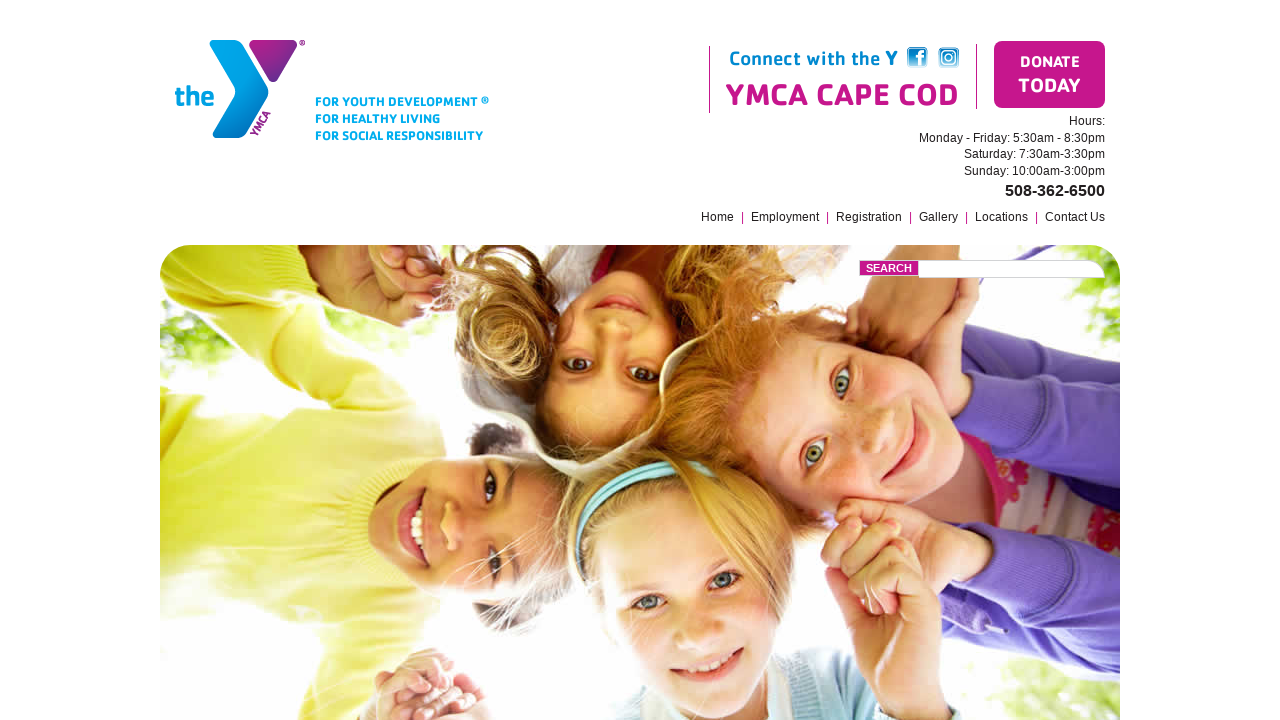

Clicked swimming programs link in footer at (670, 533) on footer a[href='/programs/swimming/']
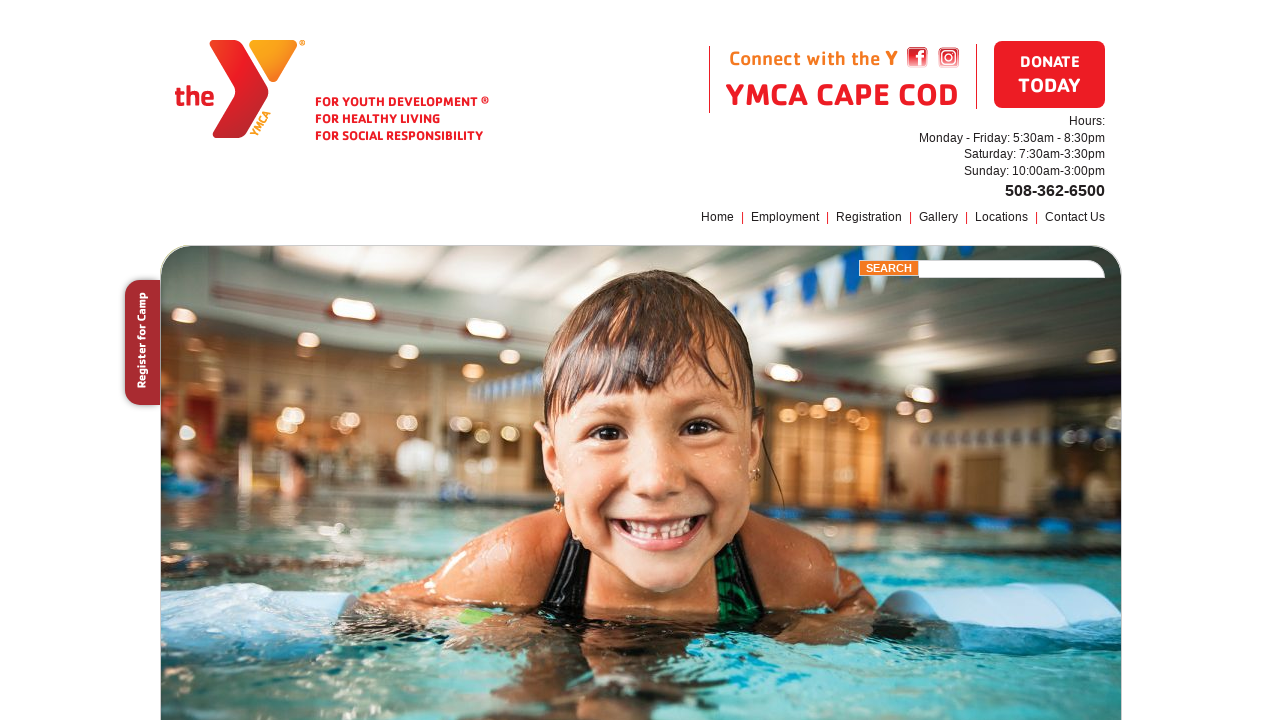

Swimming programs page loaded successfully
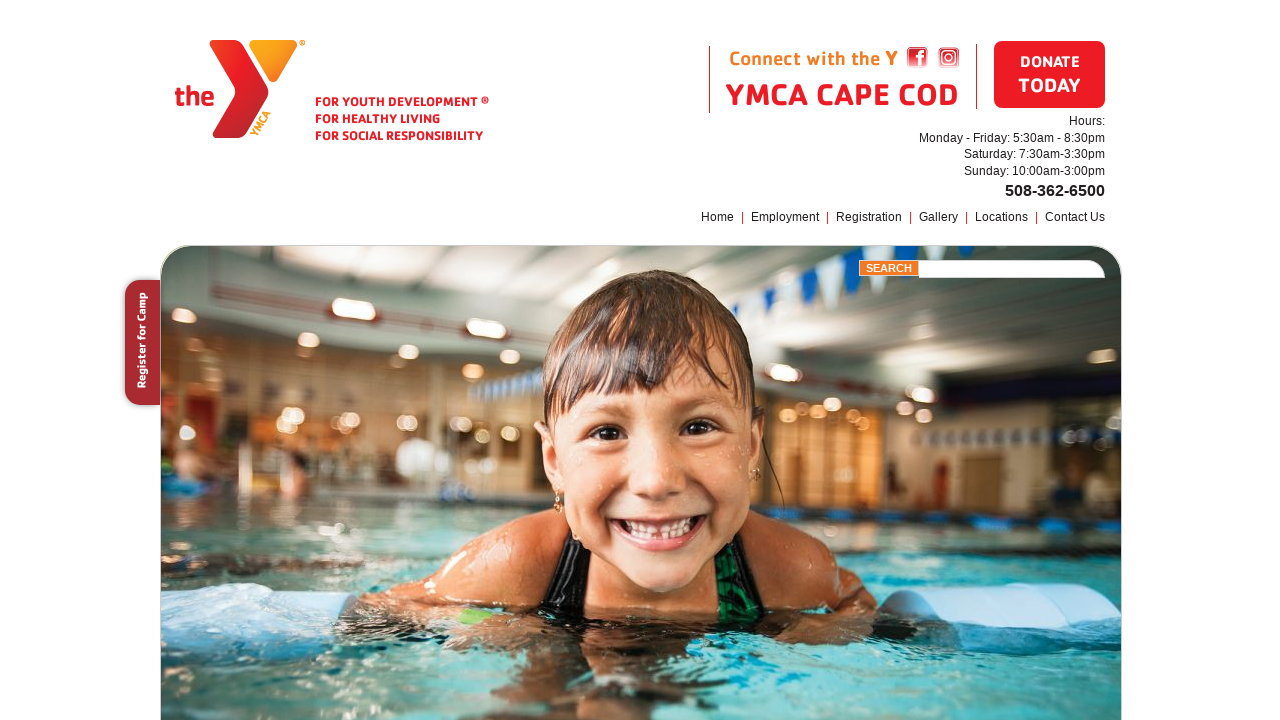

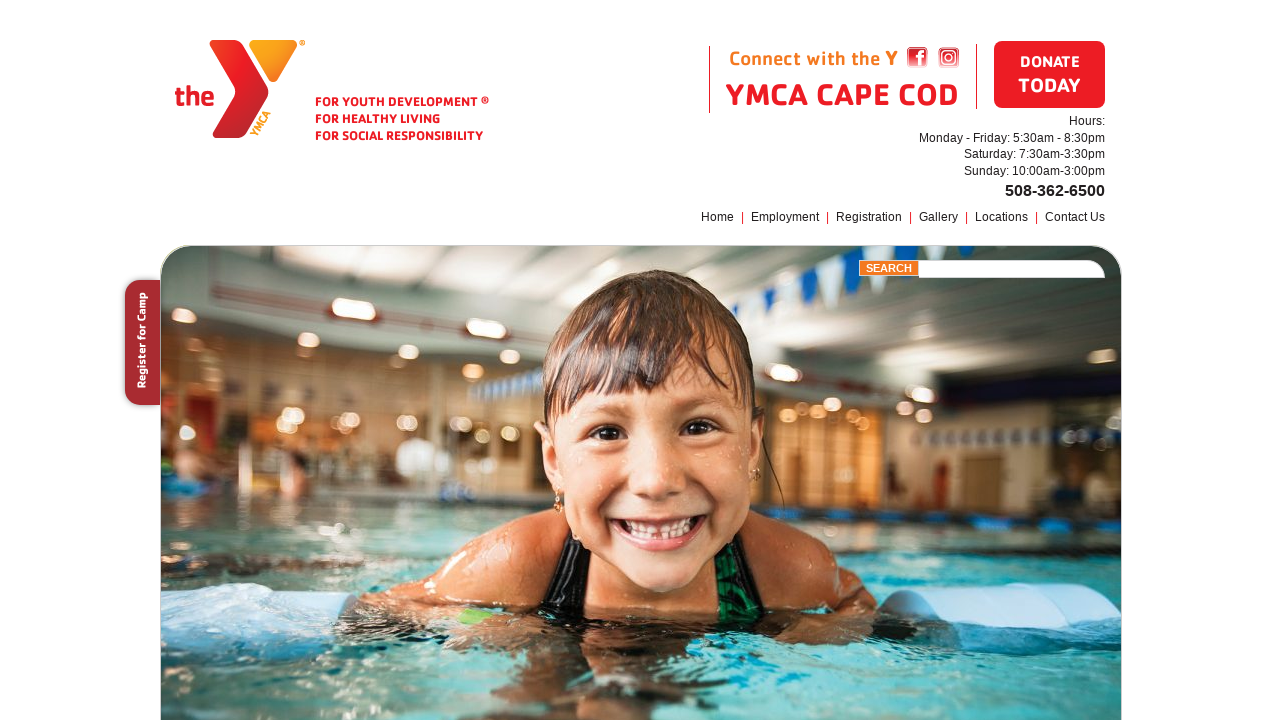